Navigates to httpbin.org delay endpoints to test page loading with simulated server delays of 1 and 2 seconds

Starting URL: https://httpbin.org/delay/1

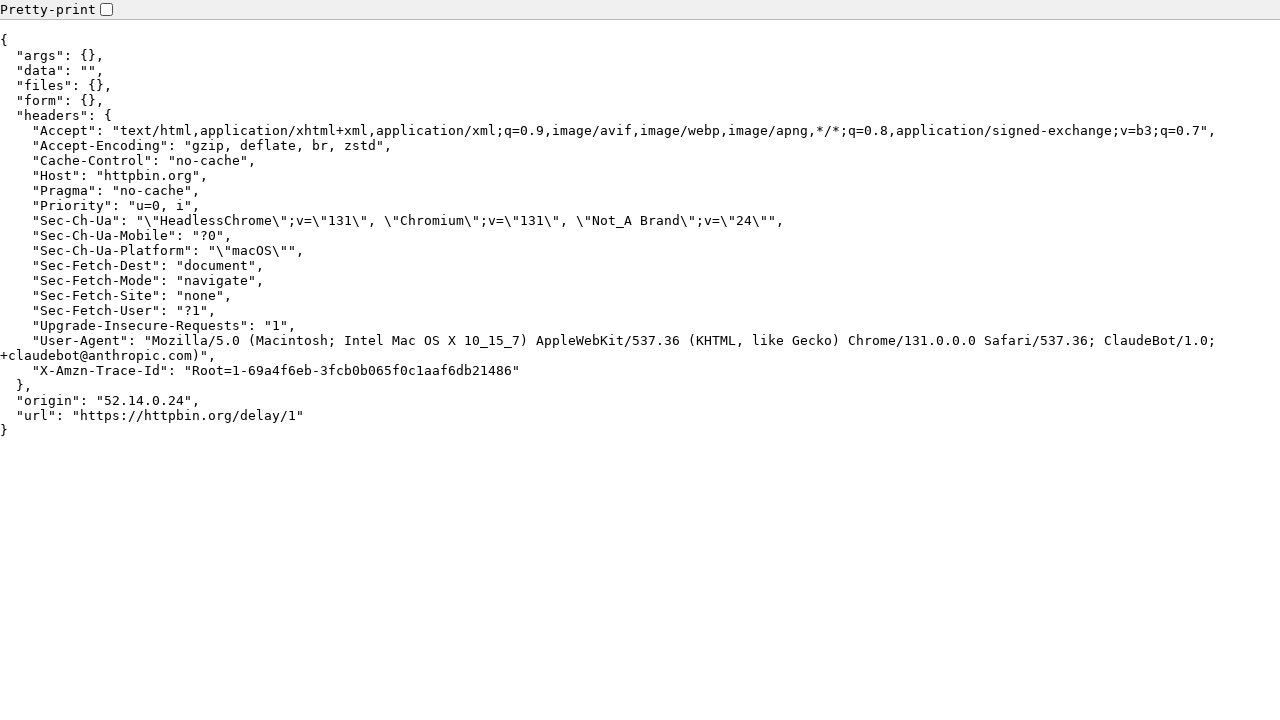

Waited for first delayed page (1 second delay) to reach domcontentloaded state
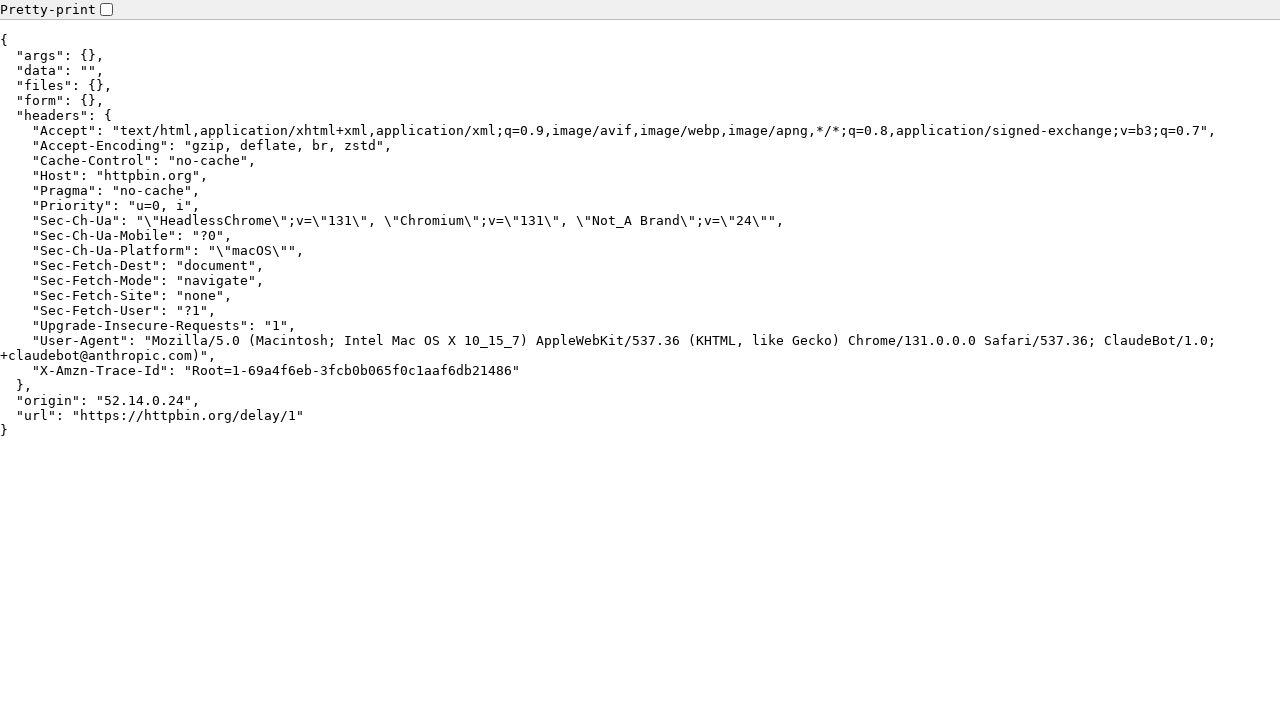

Navigated to httpbin.org delay endpoint with 2 second server delay
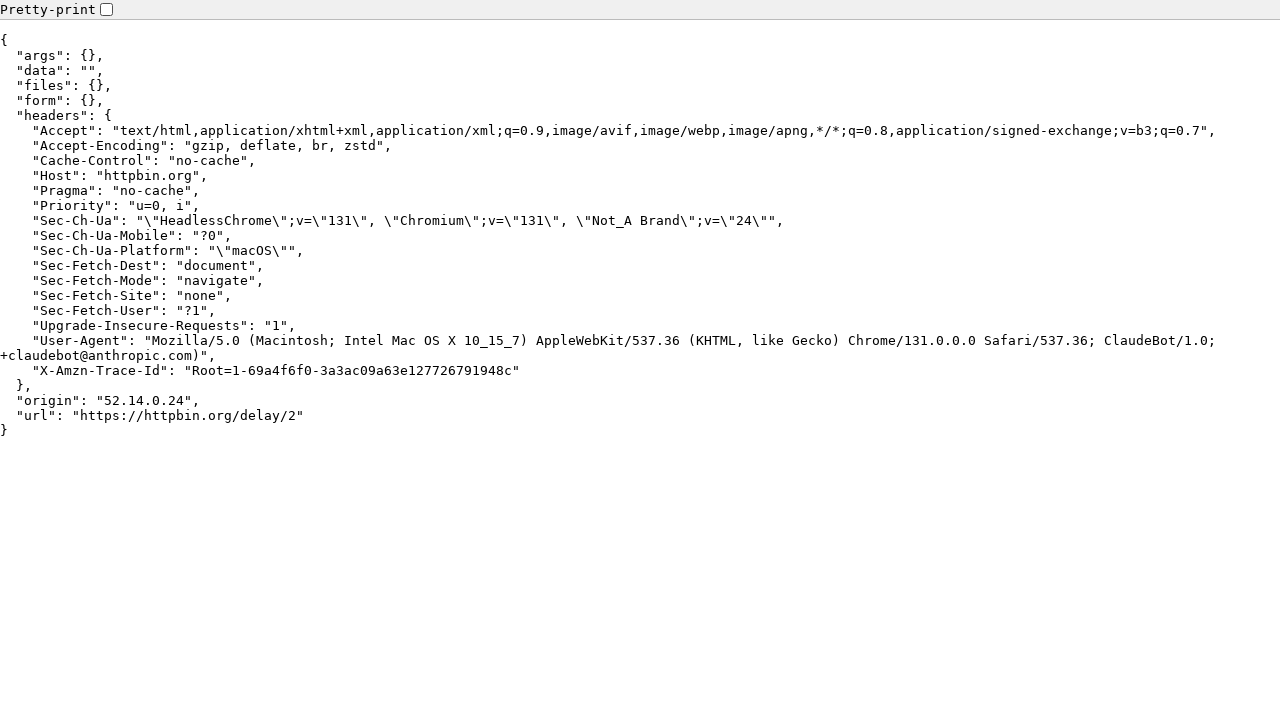

Waited for second delayed page (2 second delay) to reach domcontentloaded state
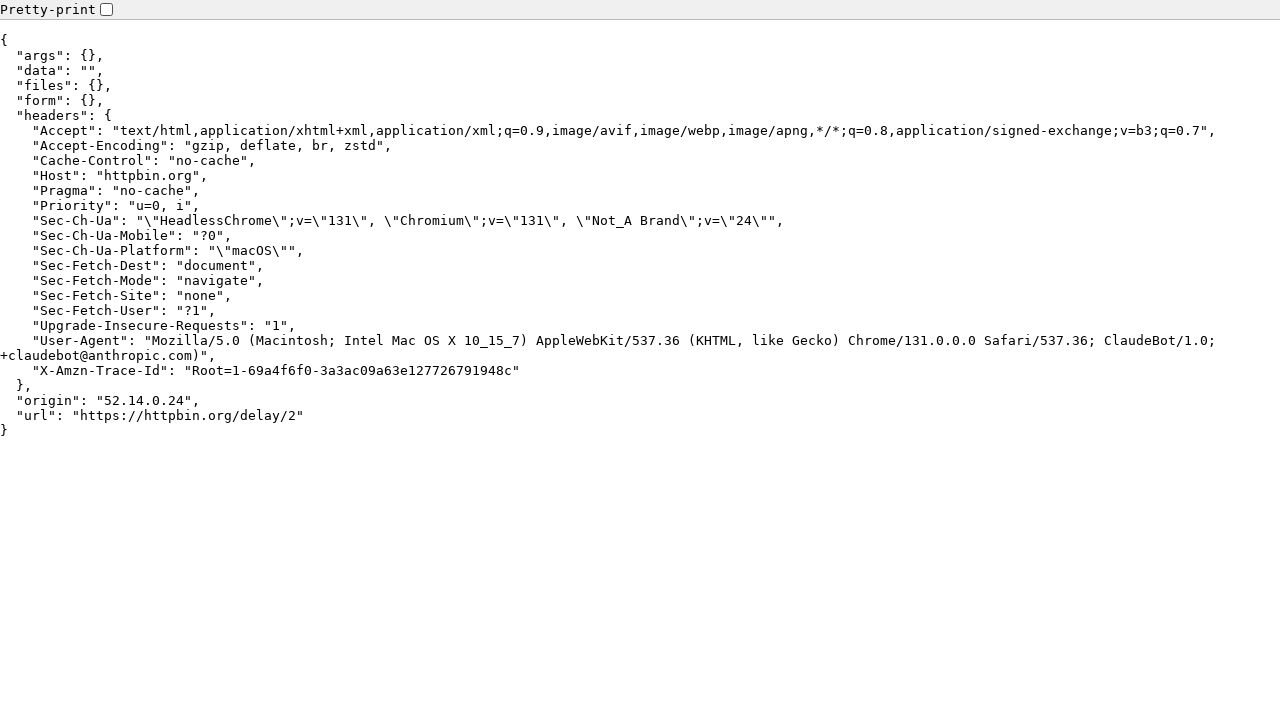

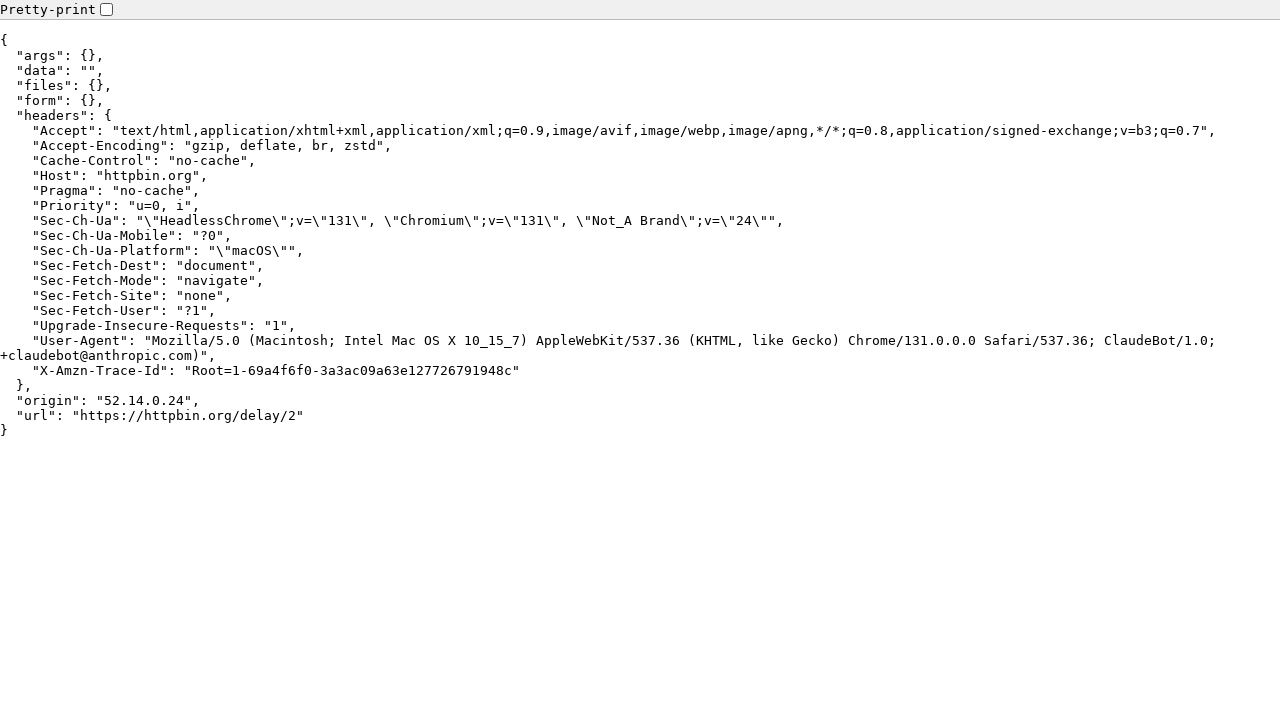